Navigates to Browse Languages menu, clicks on submenu M, and verifies MySQL is the last programming language listed

Starting URL: http://www.99-bottles-of-beer.net/

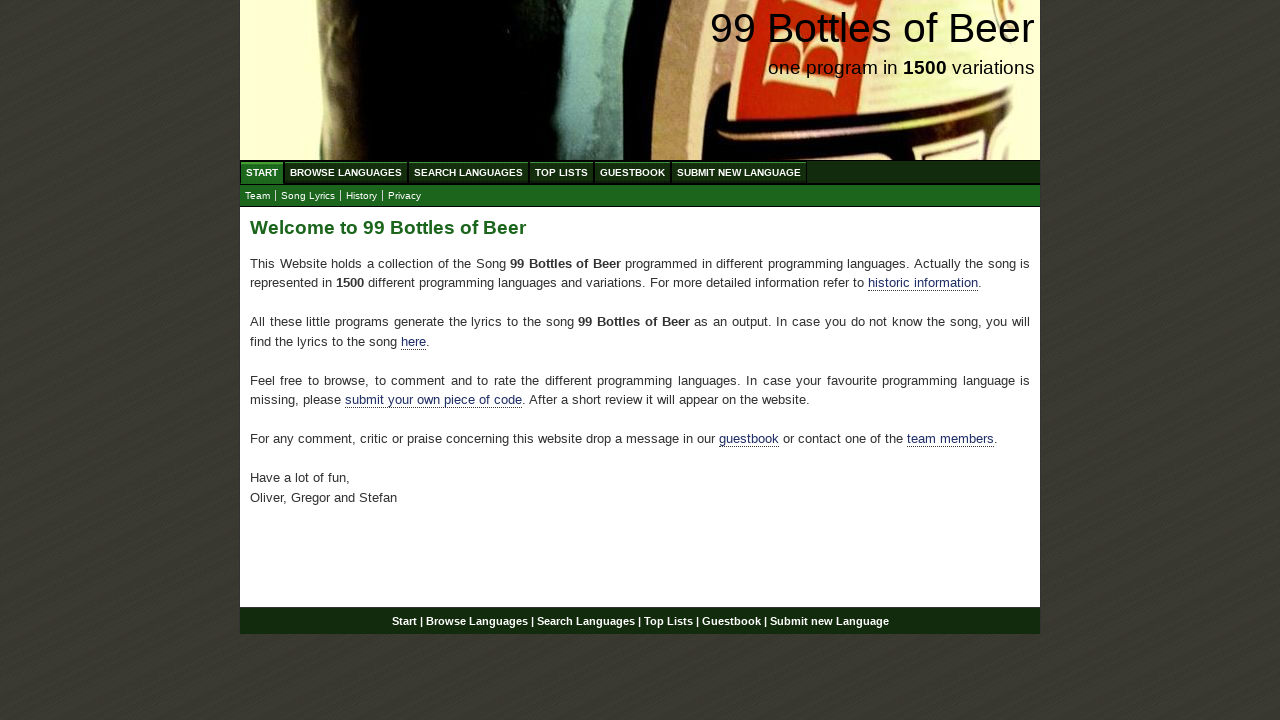

Clicked on Browse Languages menu at (346, 172) on #menu [href='/abc.html']
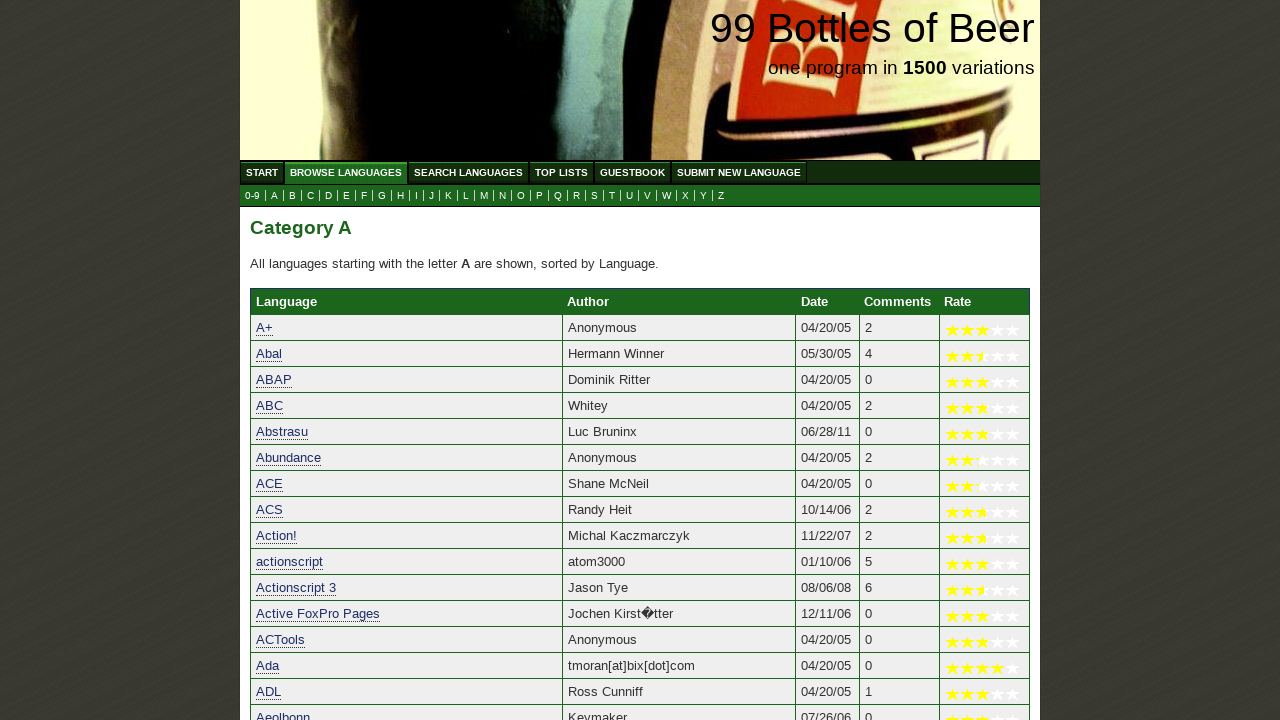

Clicked on submenu M at (484, 196) on #submenu li [href='m.html']
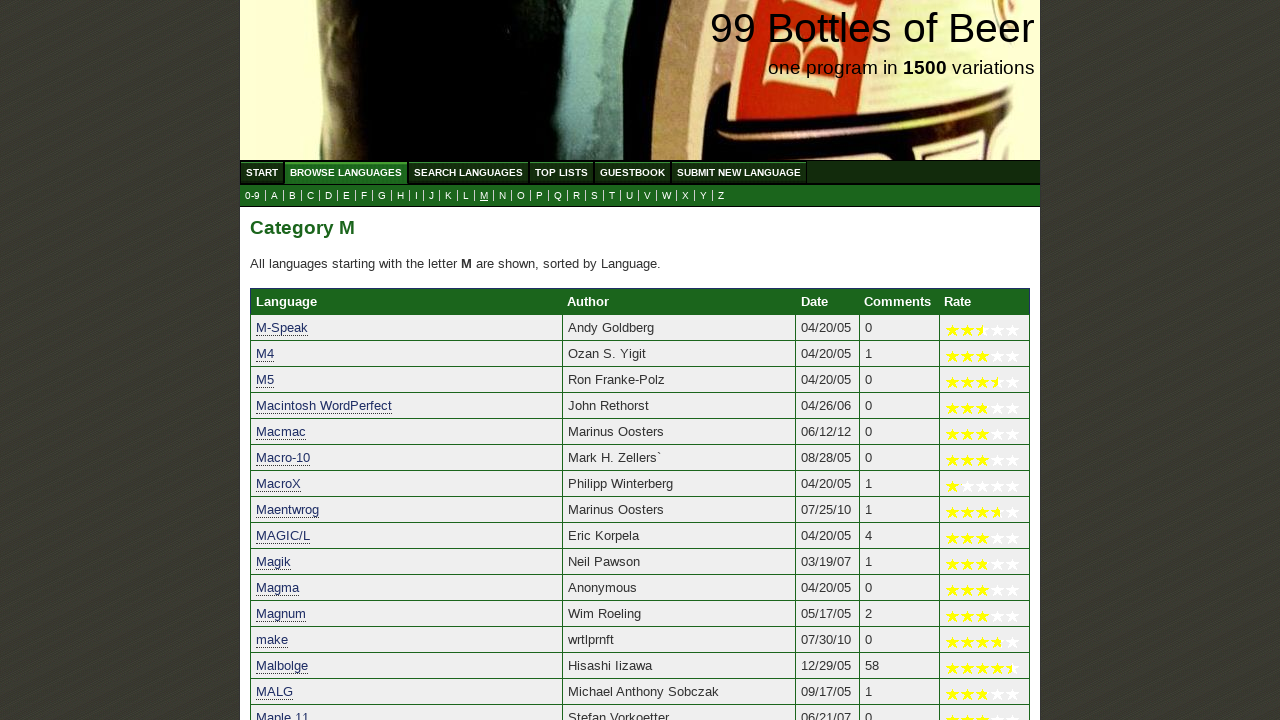

Verified MySQL link is present as the last programming language in submenu M
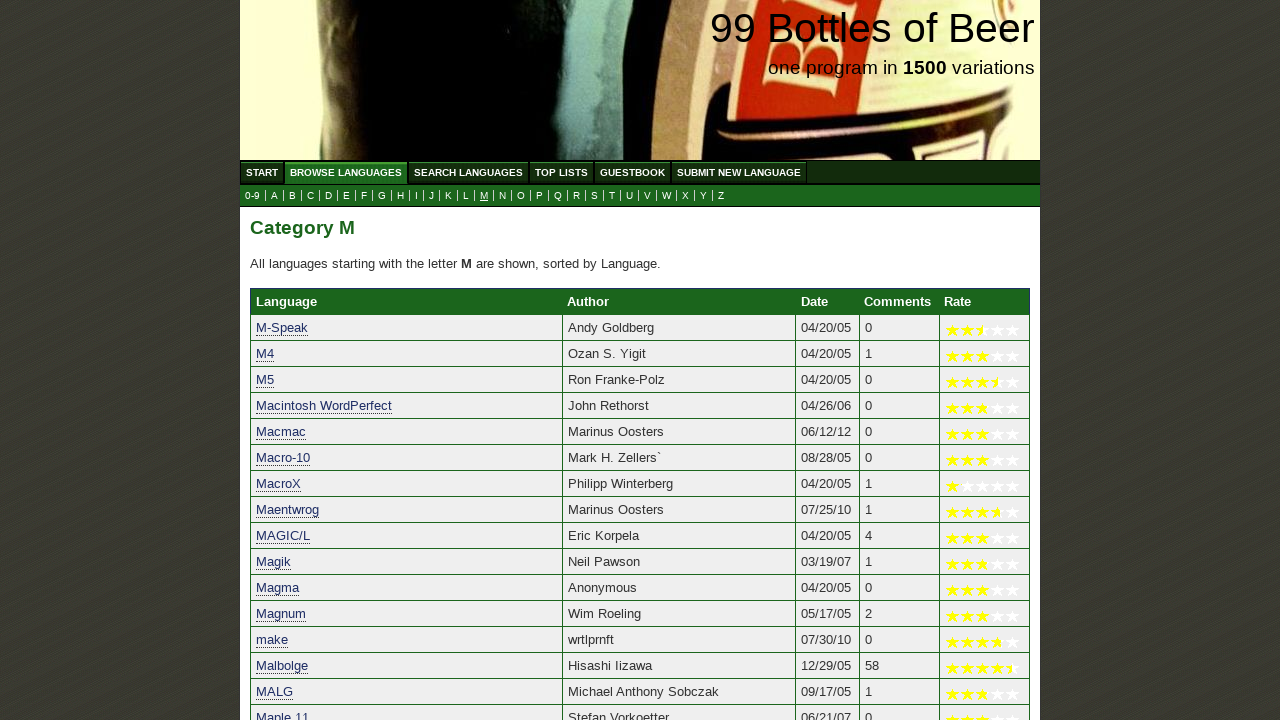

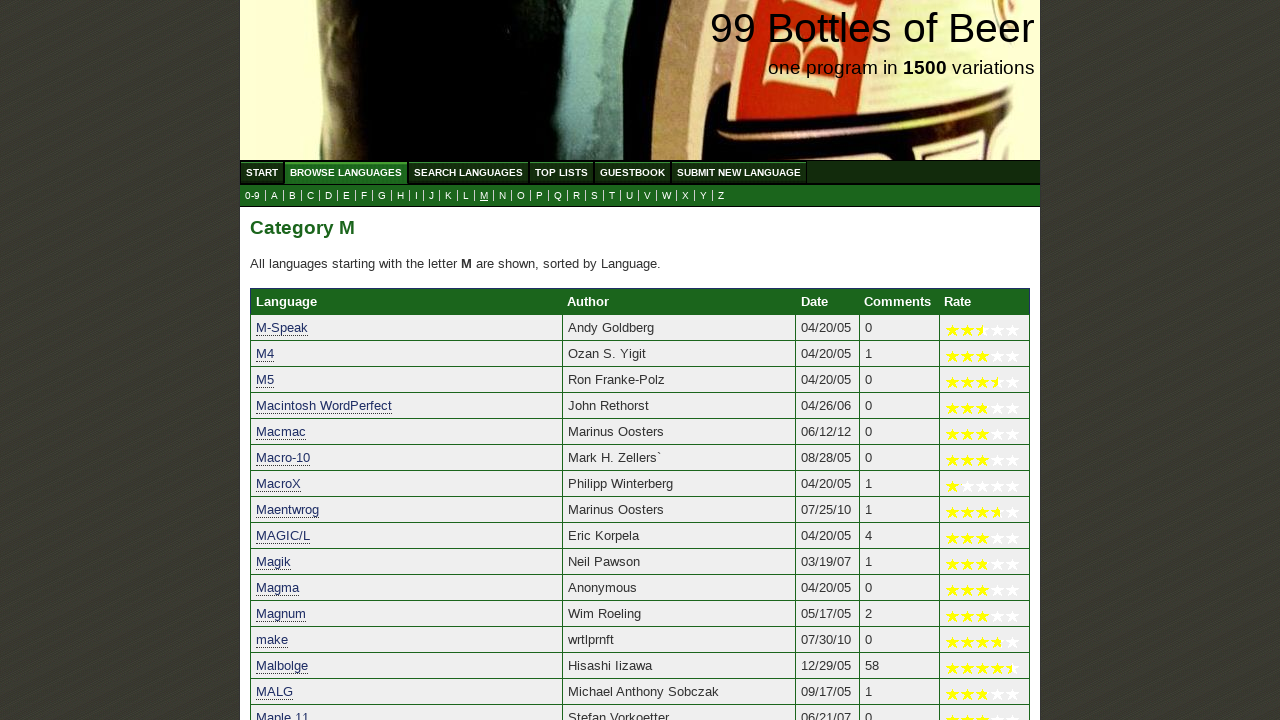